Tests color picker input by setting a color value

Starting URL: https://www.selenium.dev/selenium/web/web-form.html

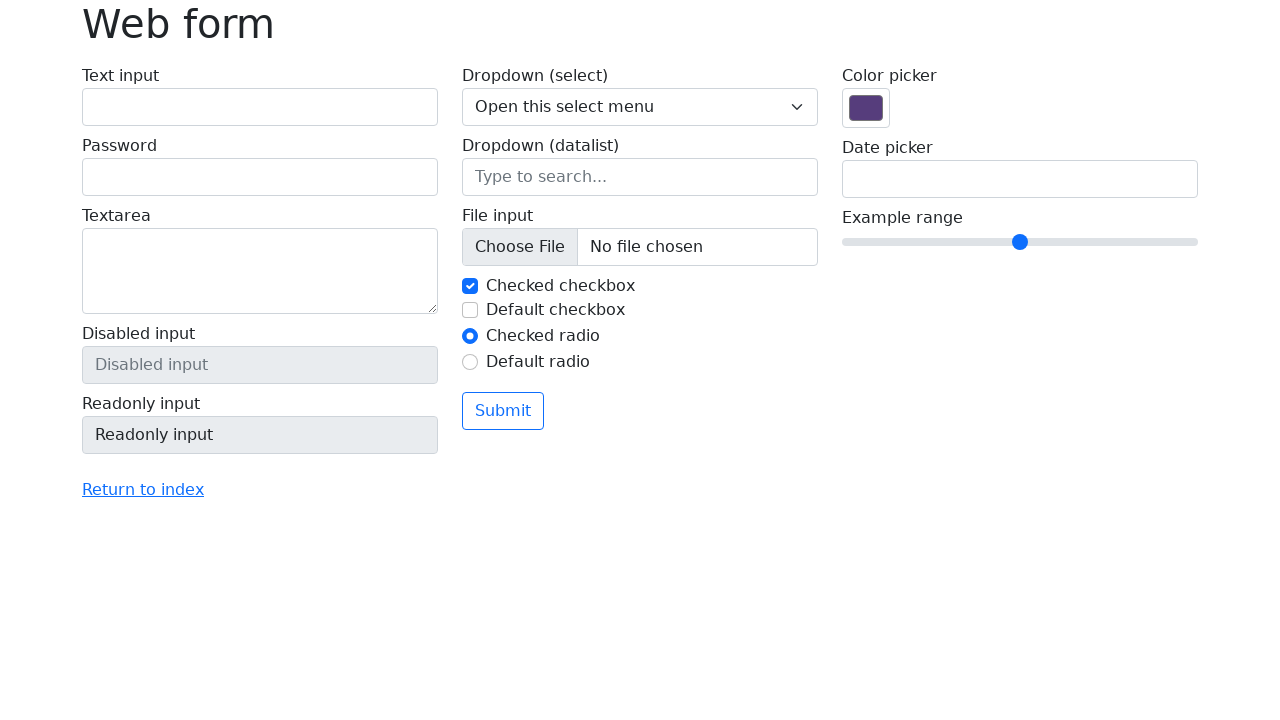

Filled color picker input with red color value #ff0000 on input[name='my-colors']
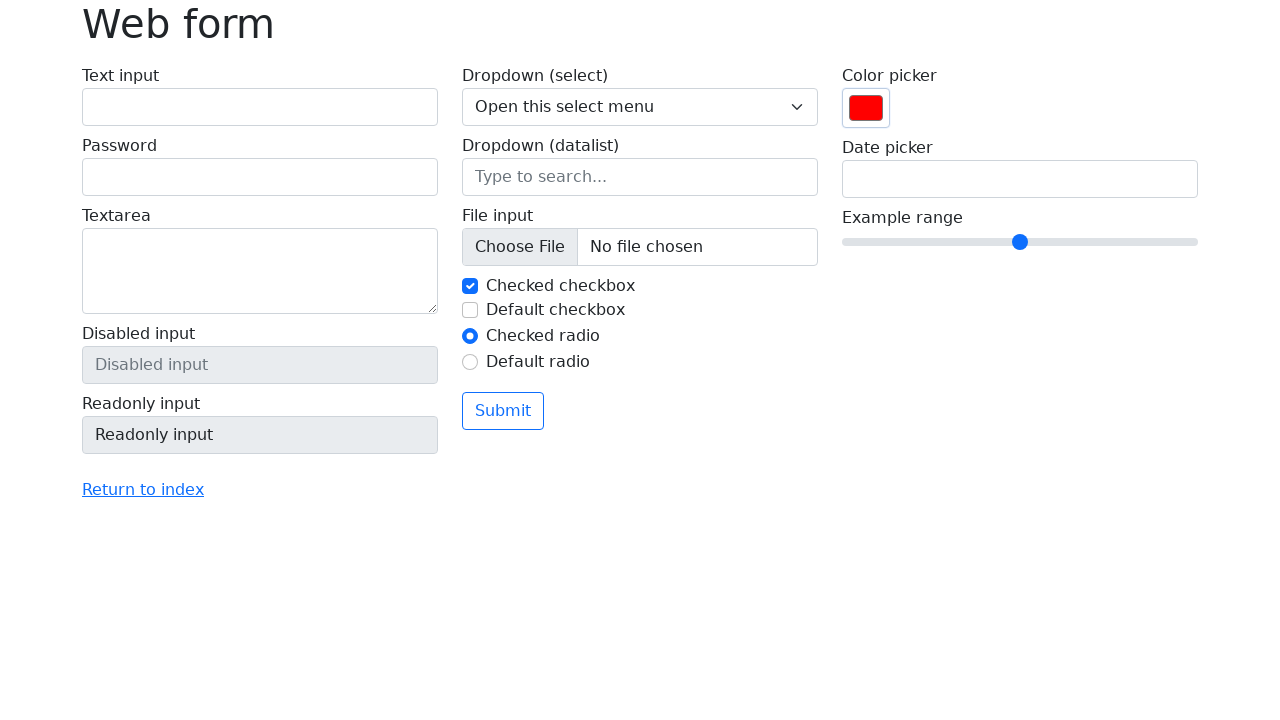

Verified color picker value is correctly set to #ff0000
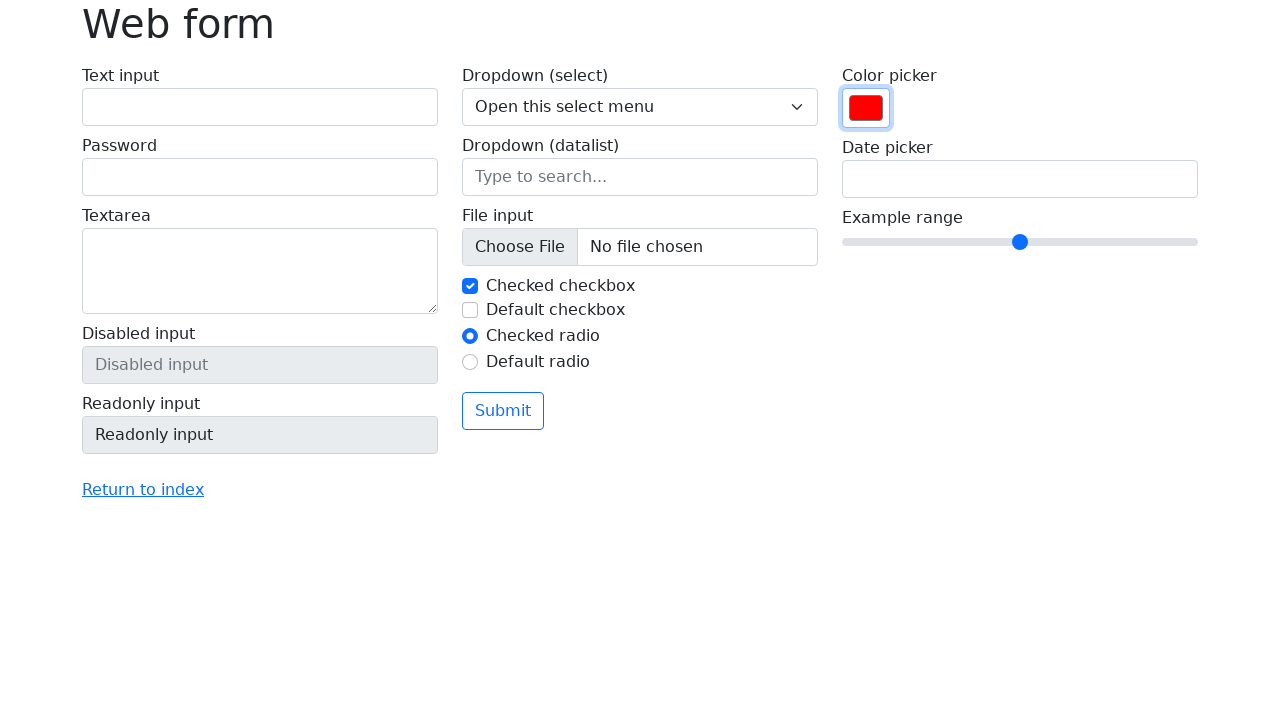

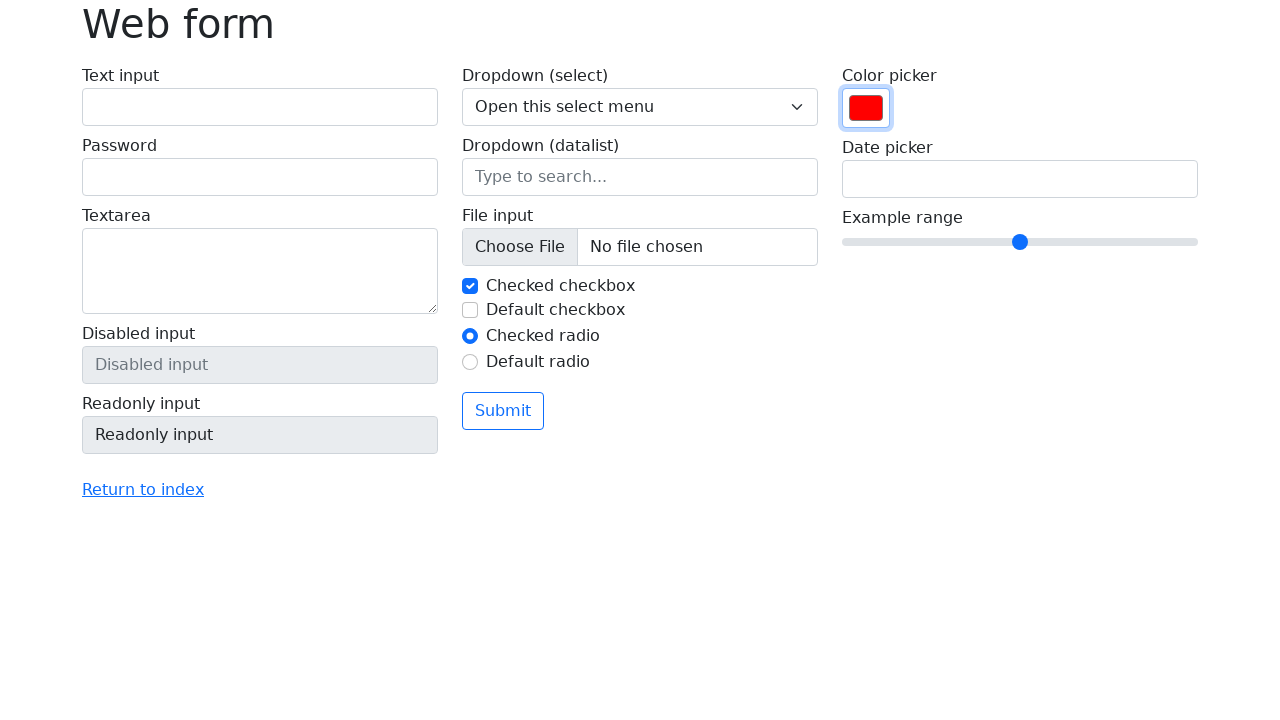